Tests notification message rendering by repeatedly clicking a link and verifying that flash messages appear correctly

Starting URL: http://the-internet.herokuapp.com/notification_message_rendered

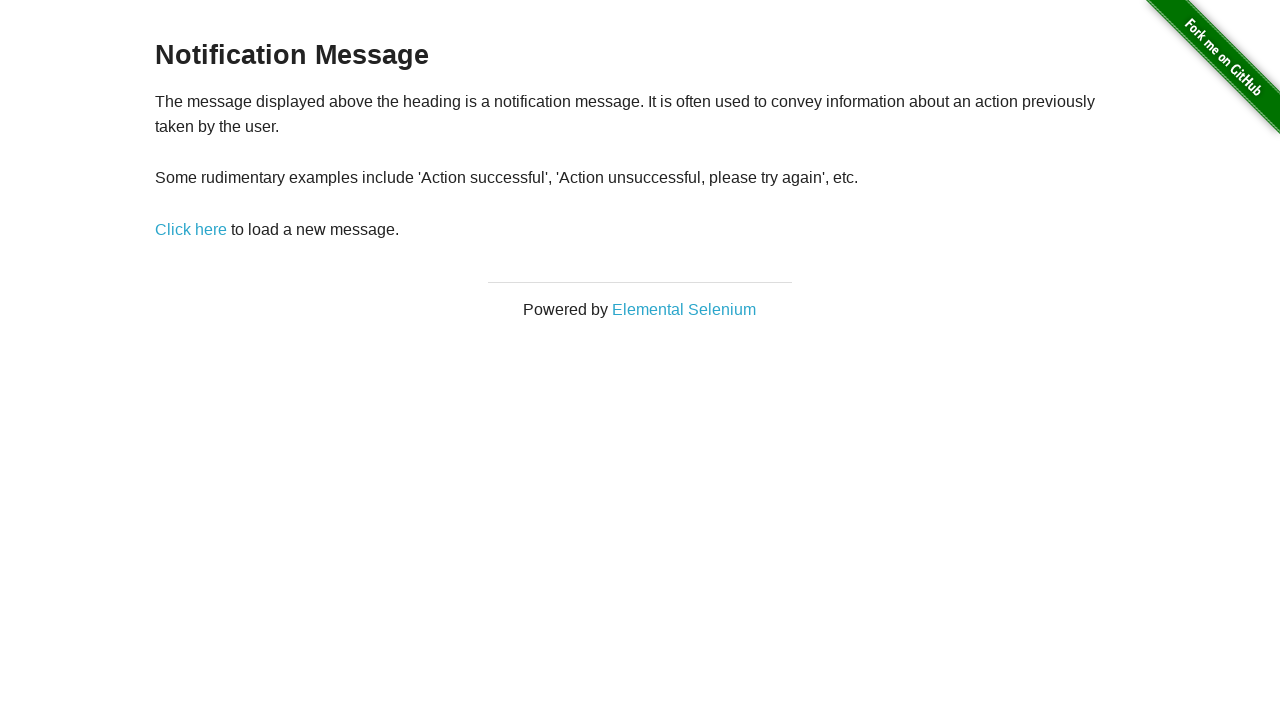

Clicked 'Click here' link for the first time at (191, 229) on text='Click here'
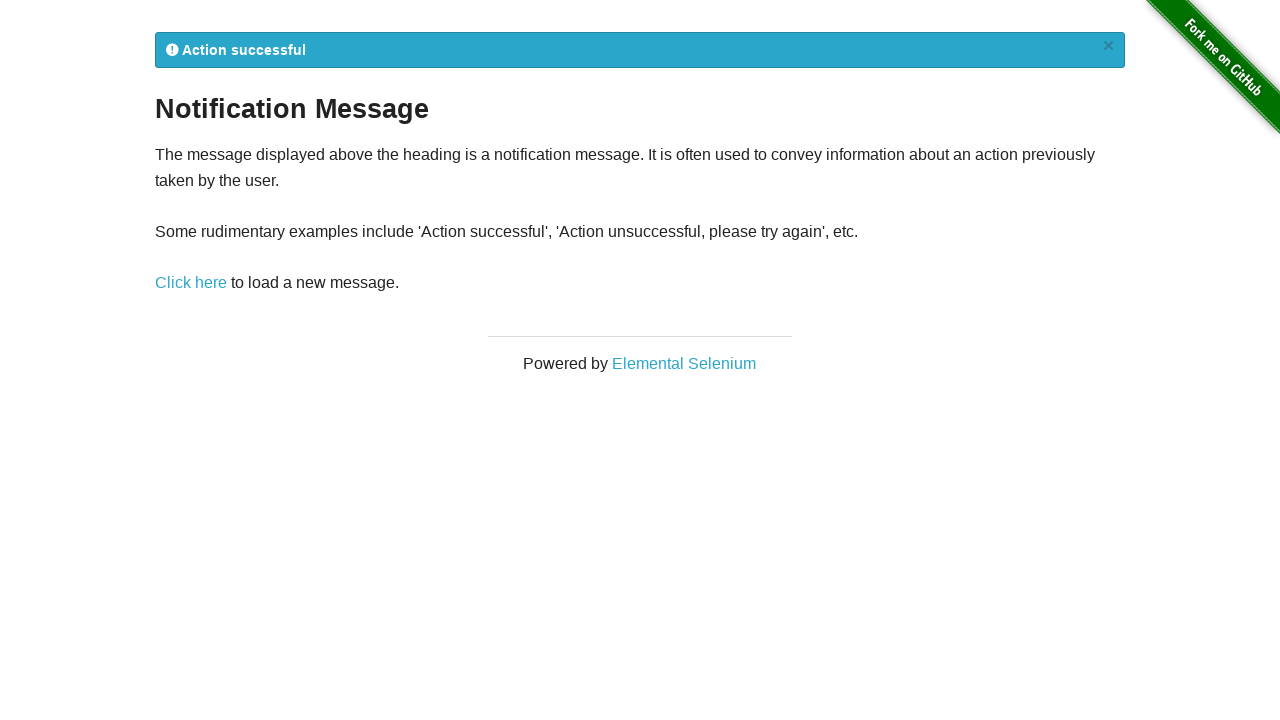

Flash message appeared on page
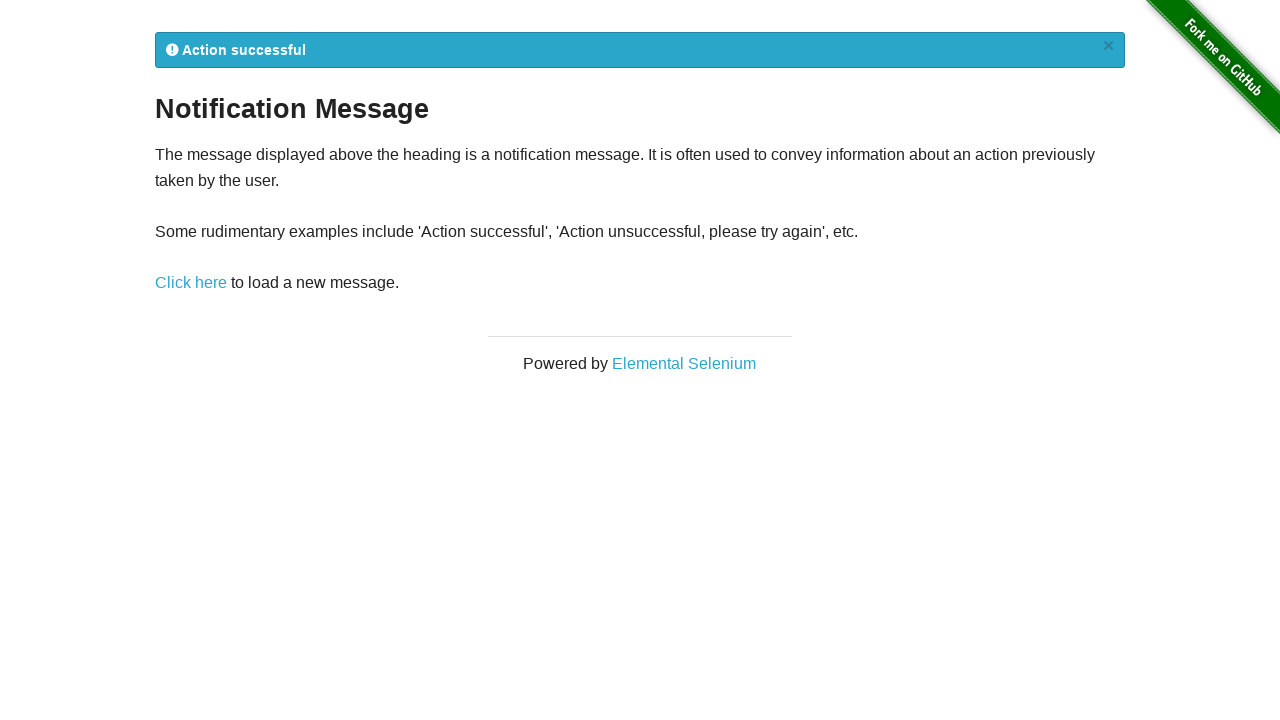

Retrieved first flash message text
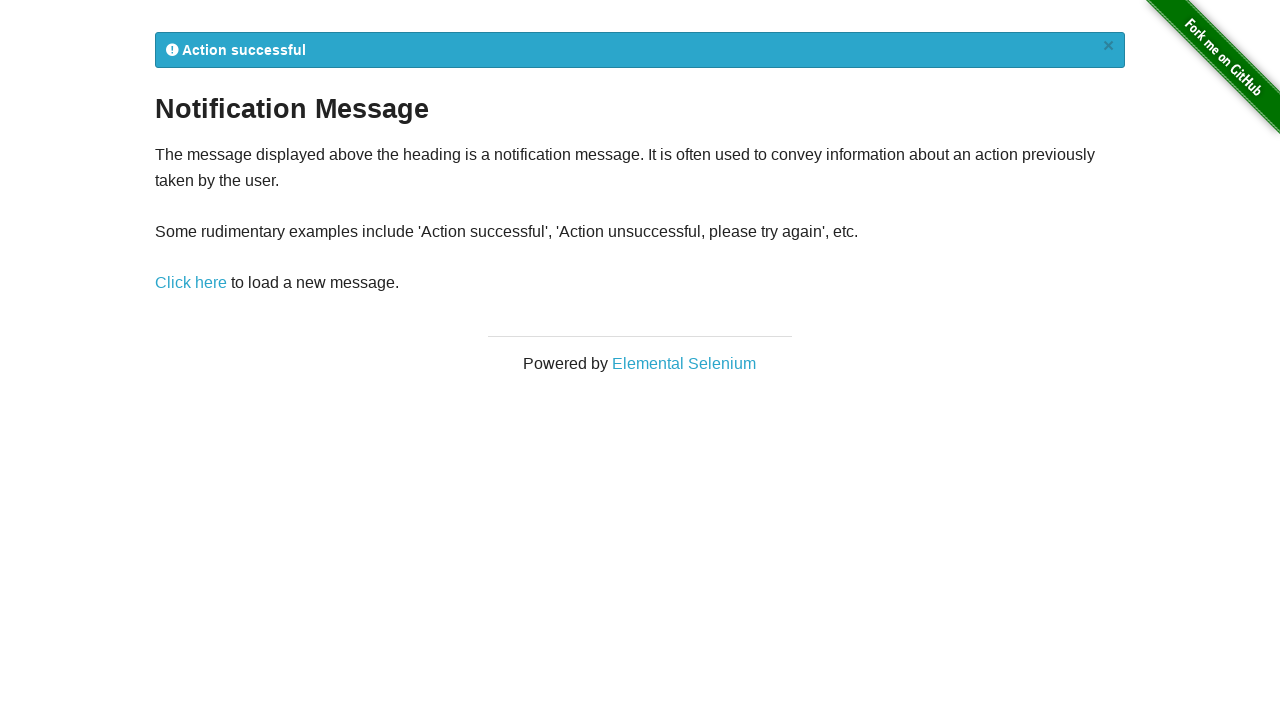

Clicked 'Click here' link for the second time at (191, 283) on text='Click here'
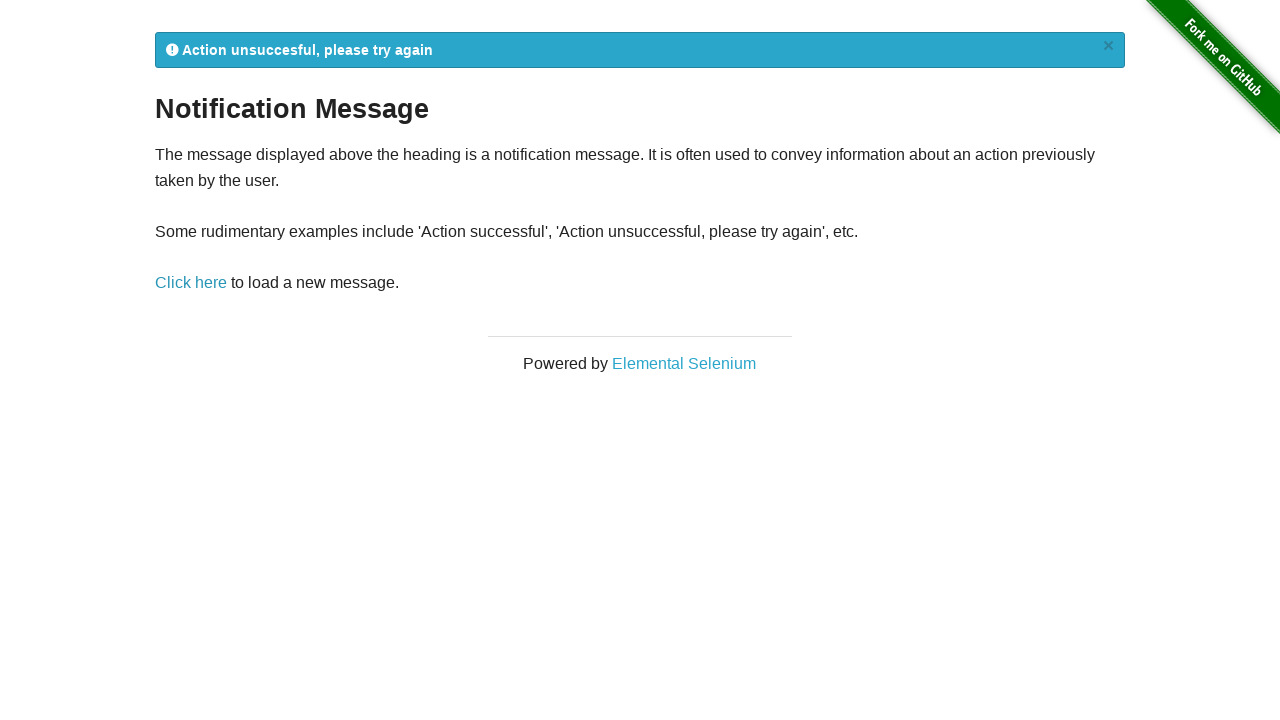

Retrieved second flash message text
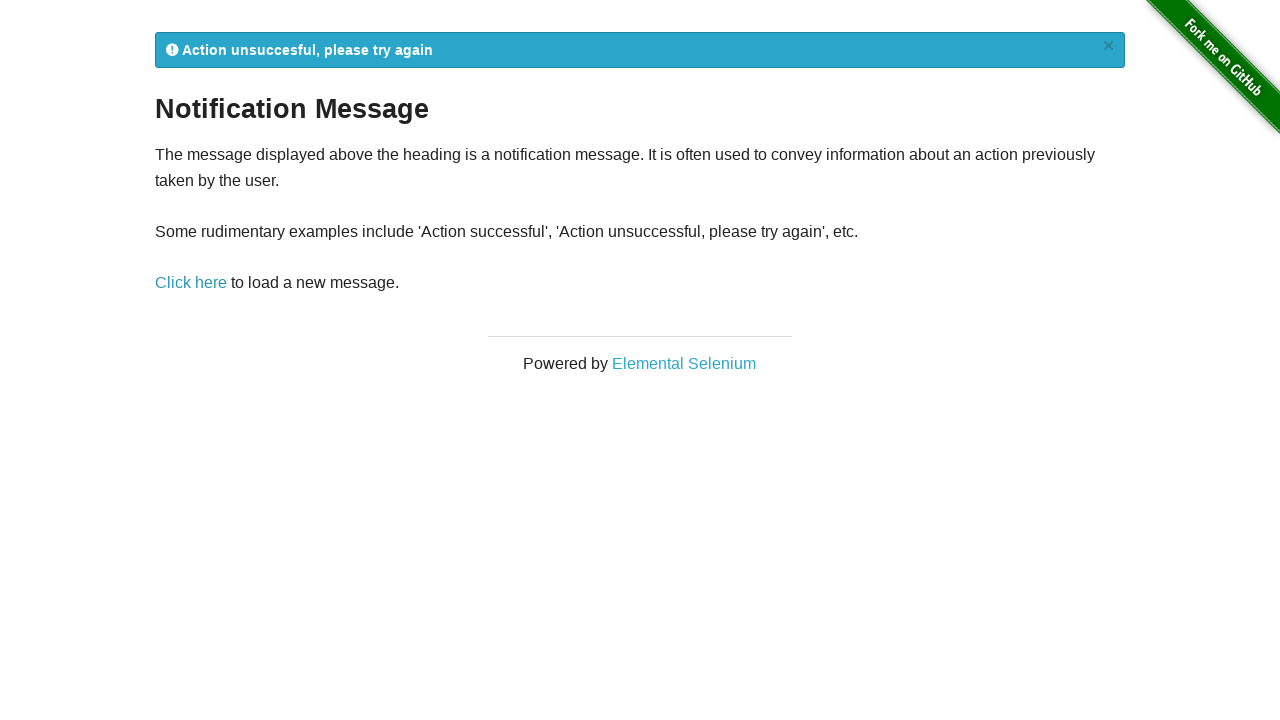

Clicked 'Click here' link for the third time at (191, 283) on text='Click here'
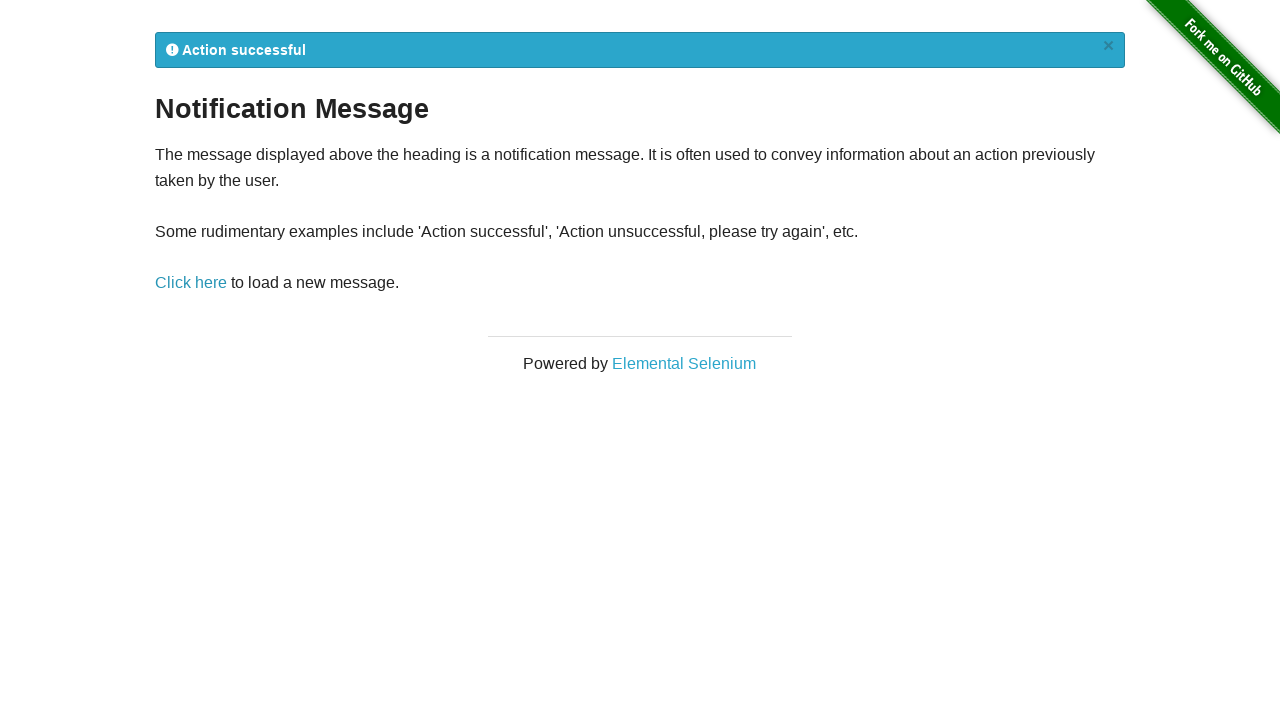

Retrieved third flash message text
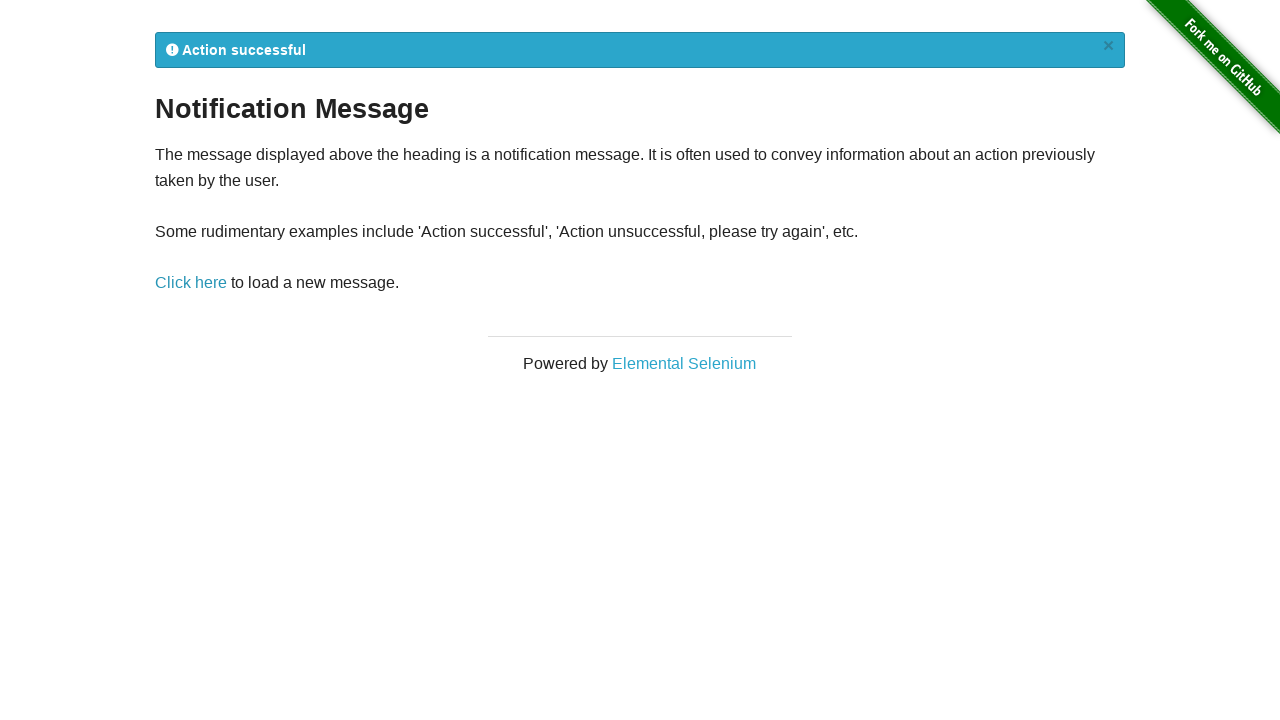

Clicked 'Click here' link for the fourth time at (191, 283) on text='Click here'
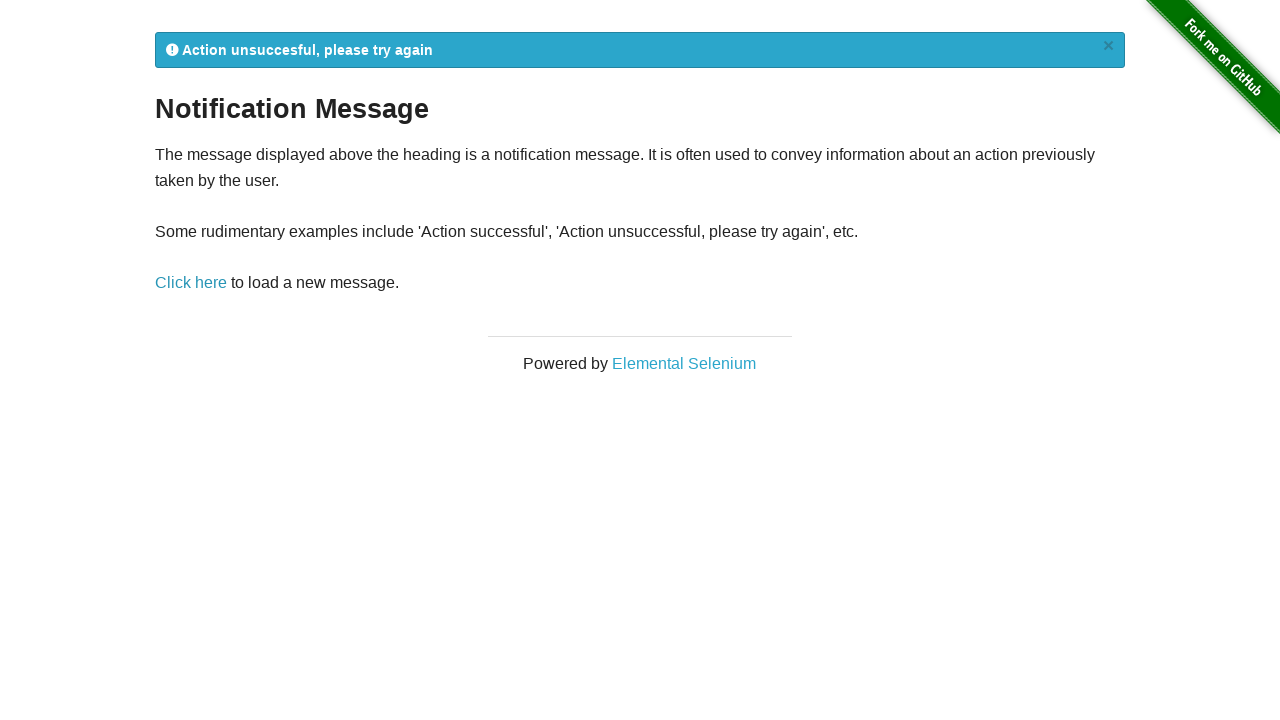

Retrieved fourth flash message text
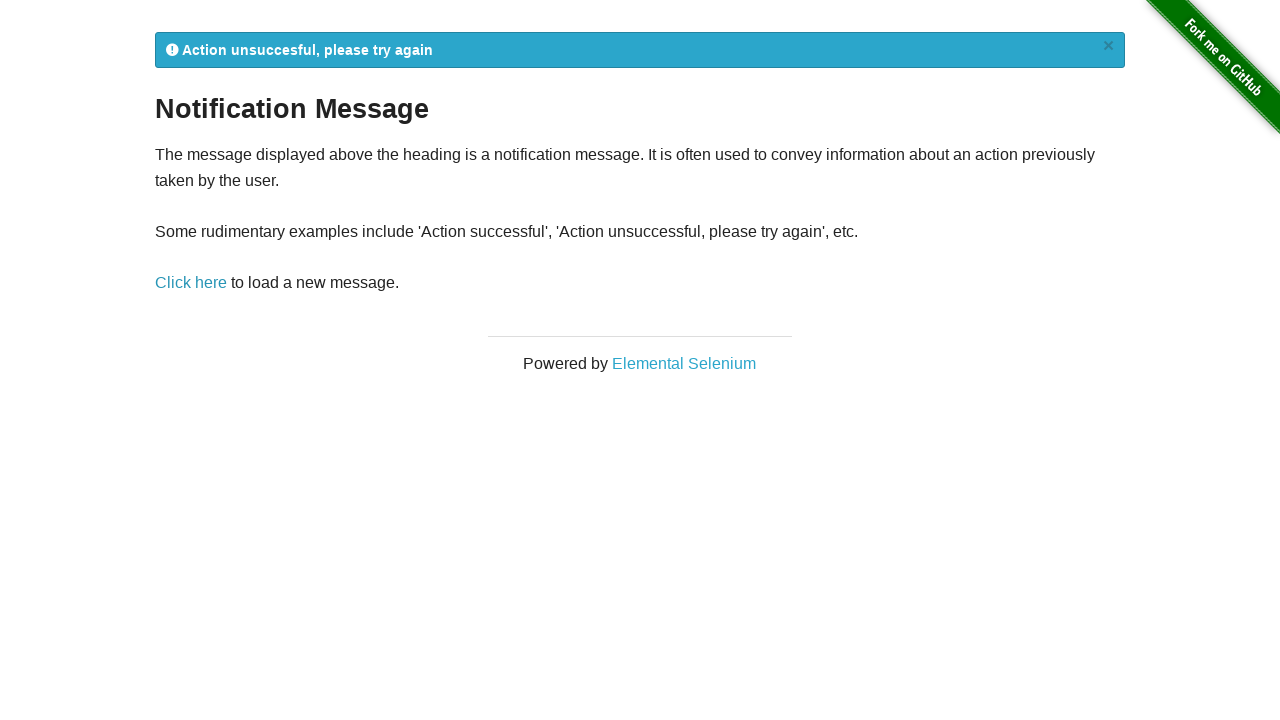

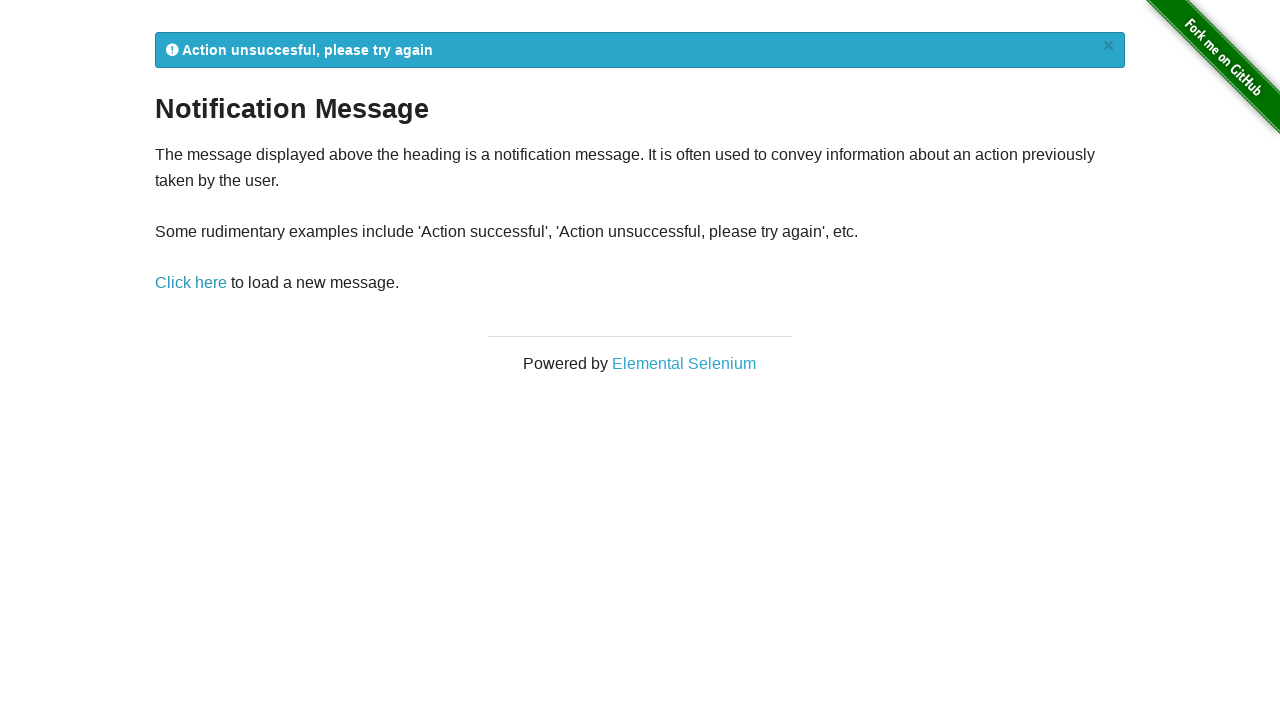